Tests marking all todo items as completed using the toggle all checkbox

Starting URL: https://demo.playwright.dev/todomvc

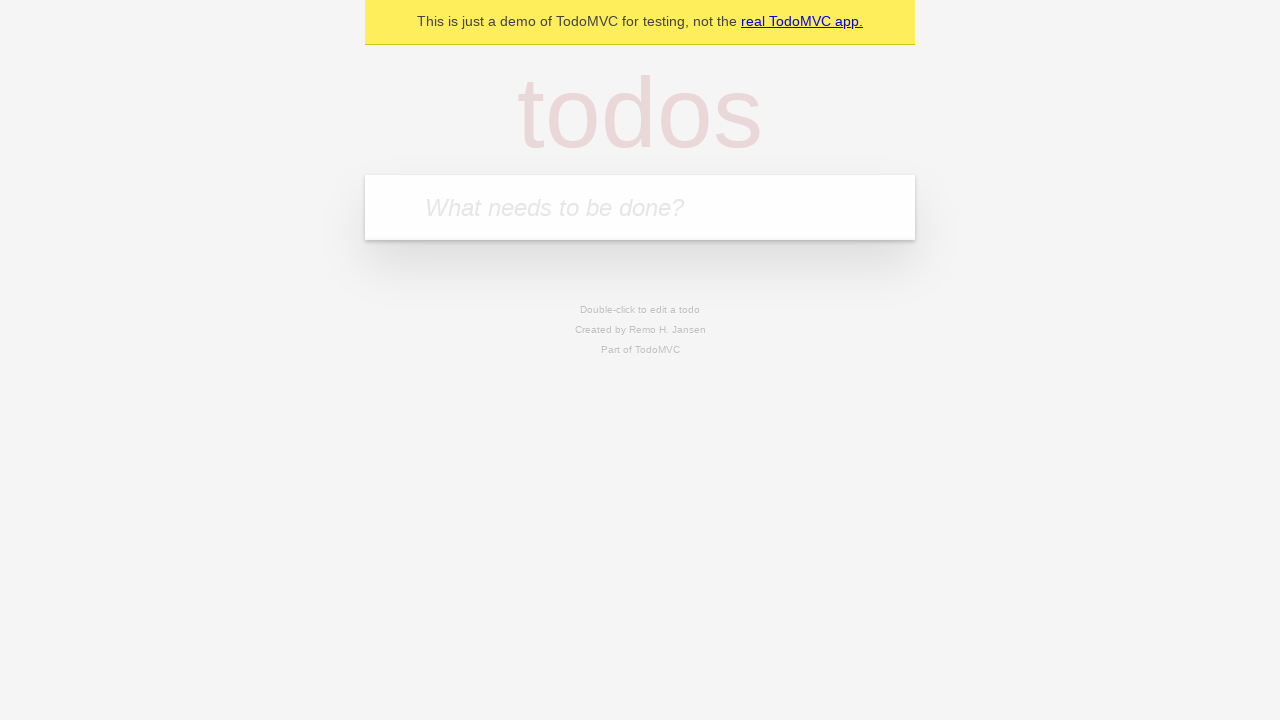

Filled todo input with 'buy some cheese' on internal:attr=[placeholder="What needs to be done?"i]
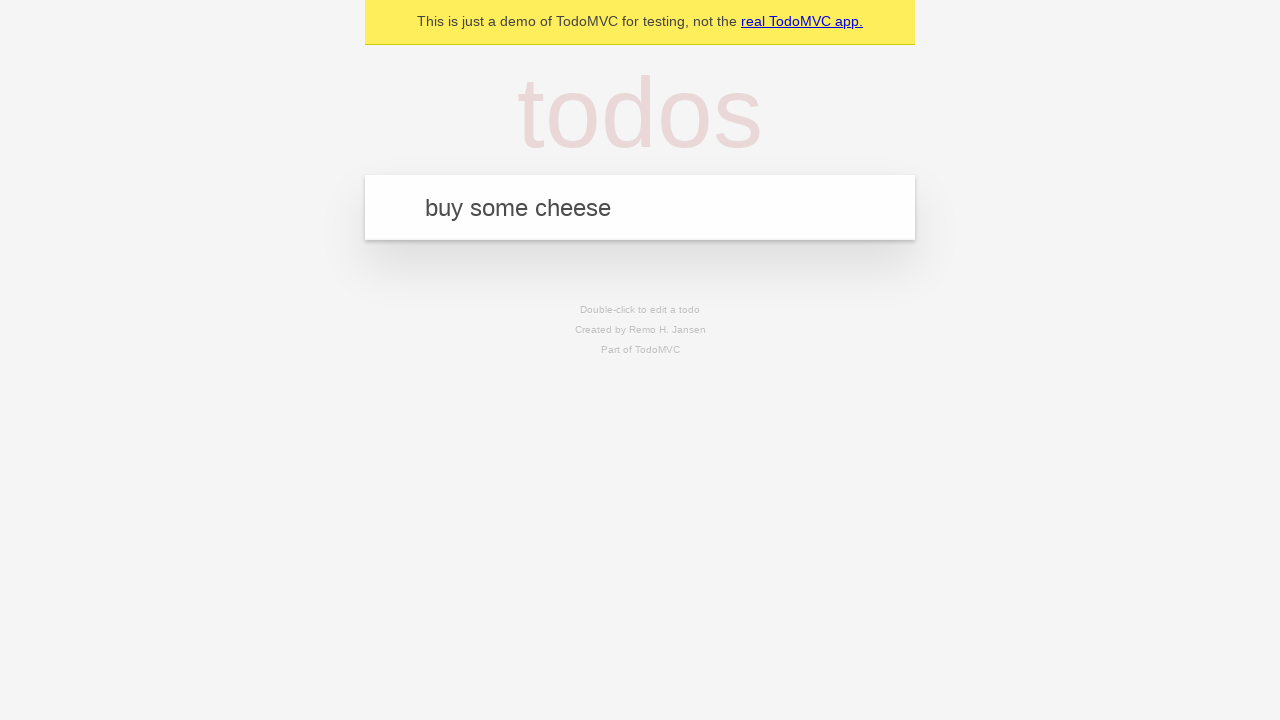

Pressed Enter to add first todo item on internal:attr=[placeholder="What needs to be done?"i]
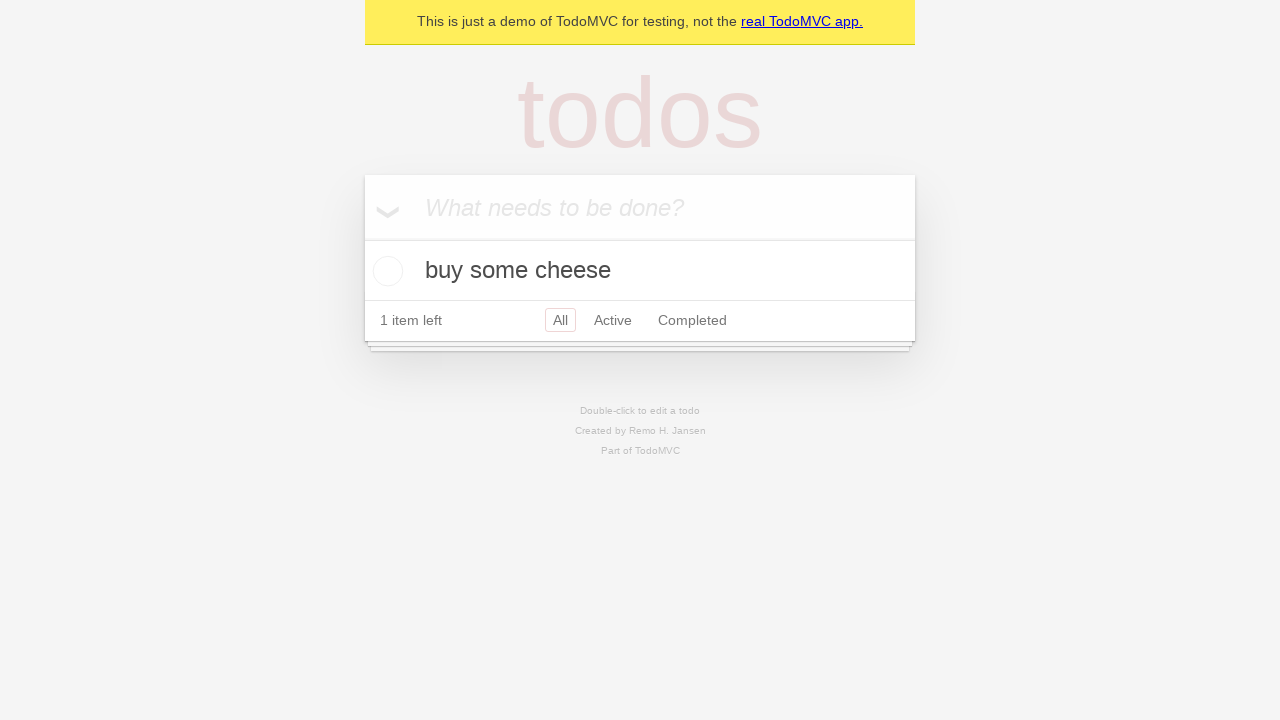

Filled todo input with 'feed the cat' on internal:attr=[placeholder="What needs to be done?"i]
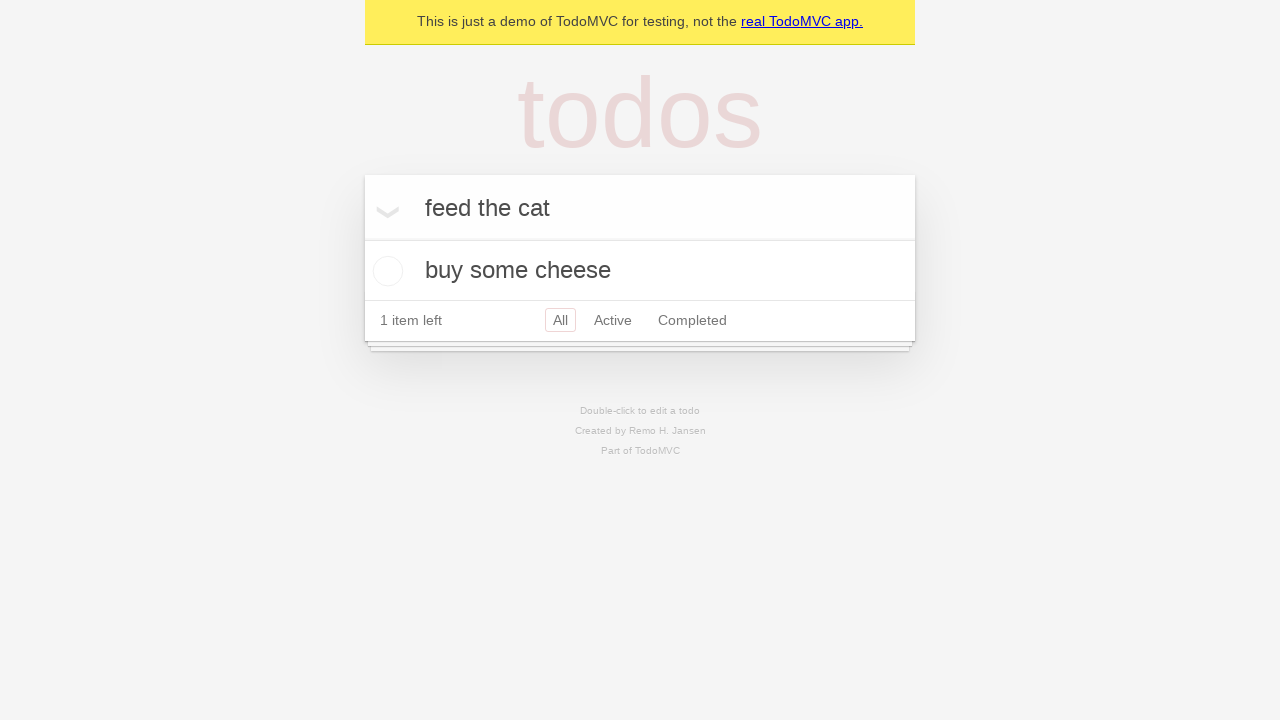

Pressed Enter to add second todo item on internal:attr=[placeholder="What needs to be done?"i]
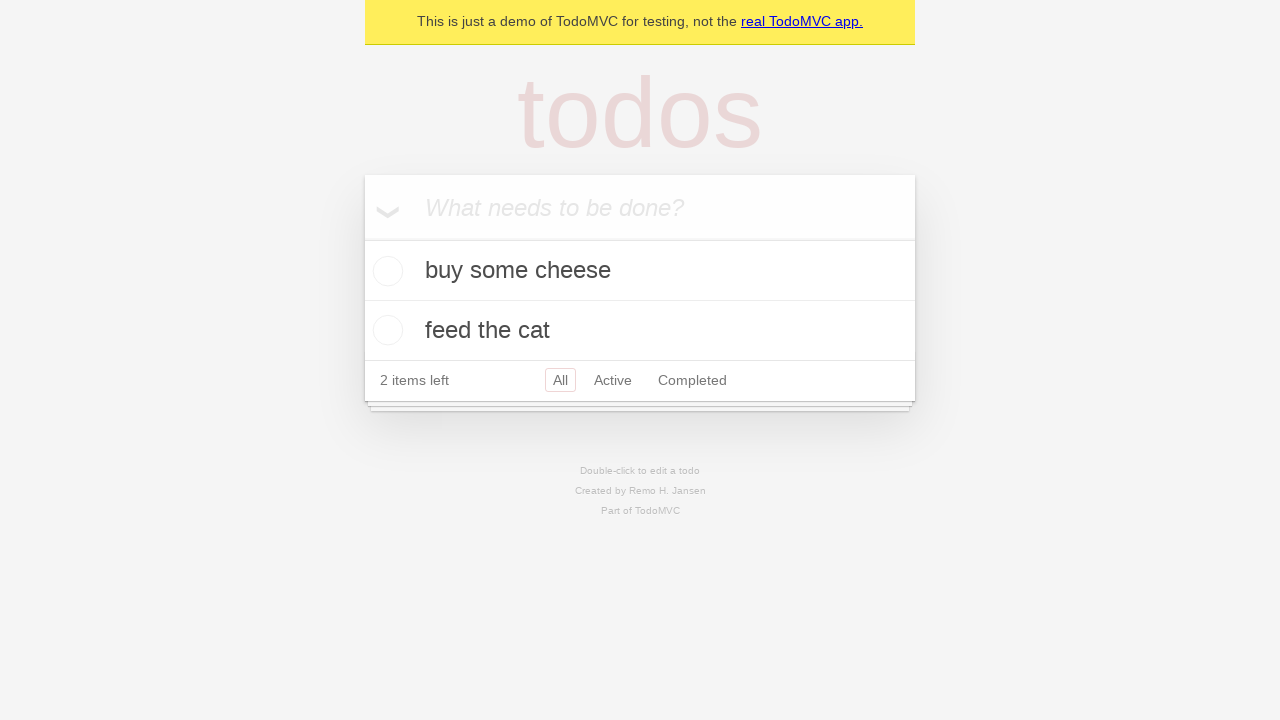

Filled todo input with 'book a doctors appointment' on internal:attr=[placeholder="What needs to be done?"i]
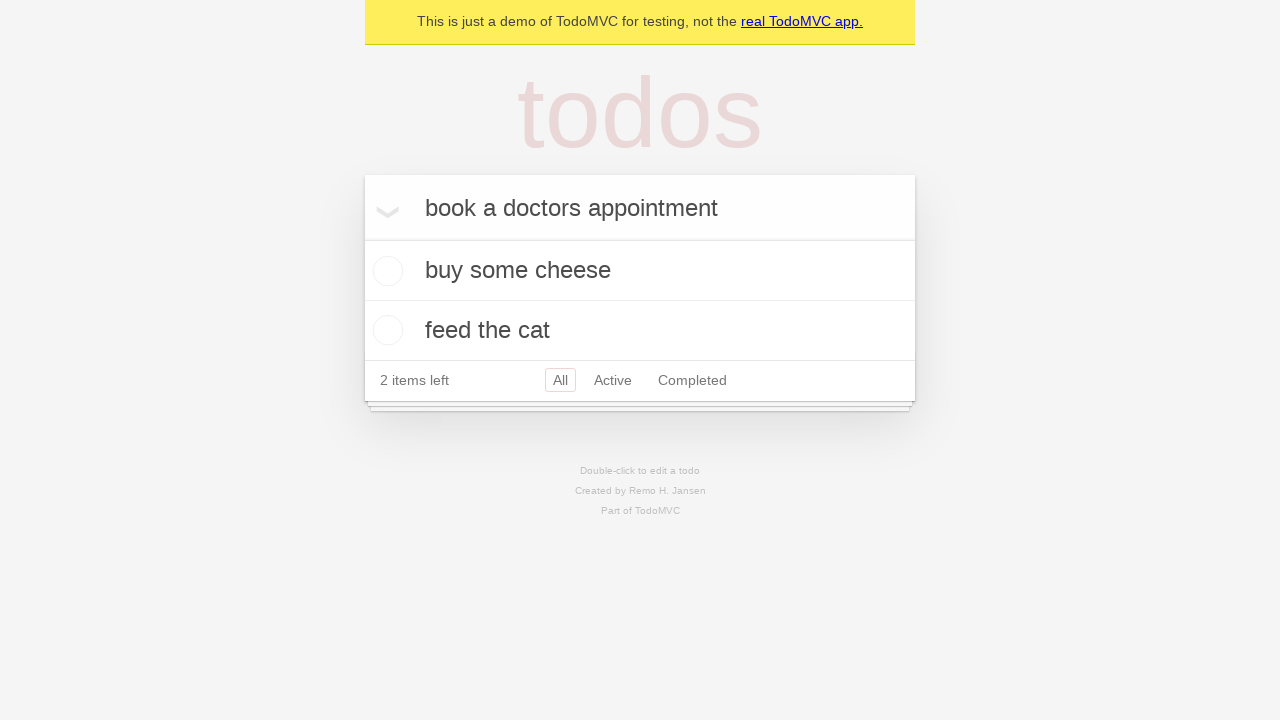

Pressed Enter to add third todo item on internal:attr=[placeholder="What needs to be done?"i]
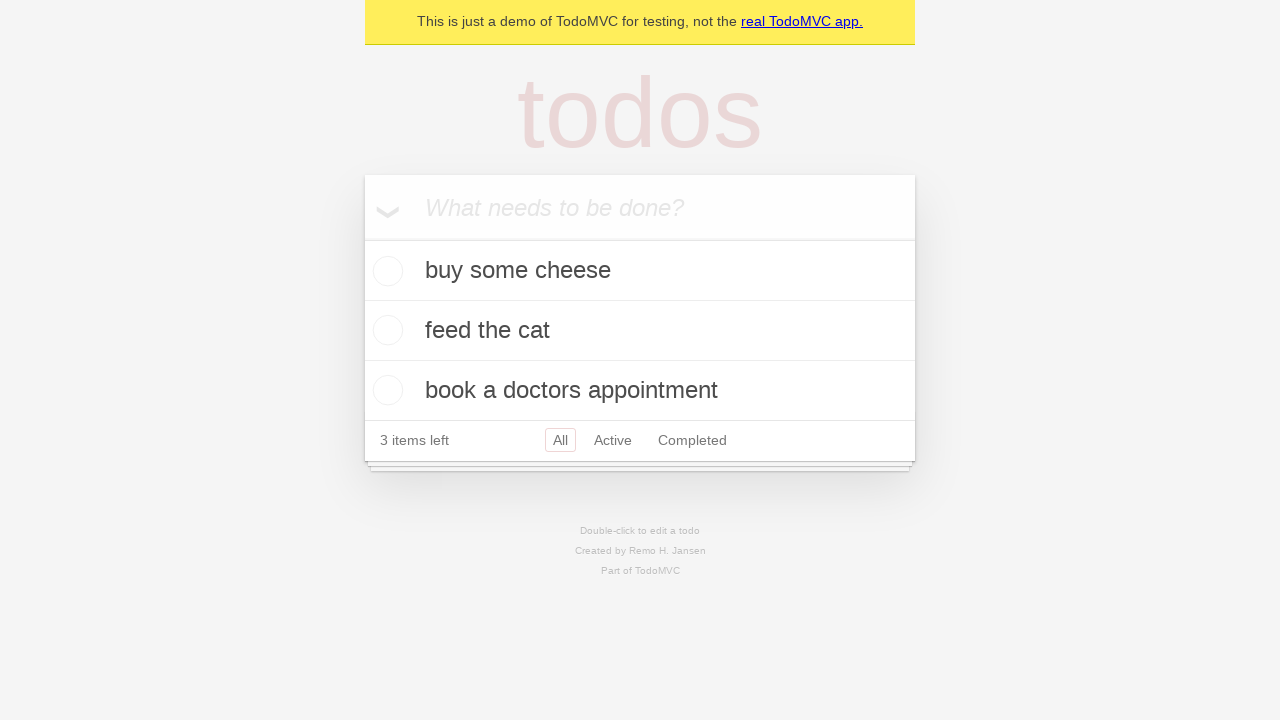

Checked 'Mark all as complete' checkbox to mark all items as completed at (362, 238) on internal:label="Mark all as complete"i
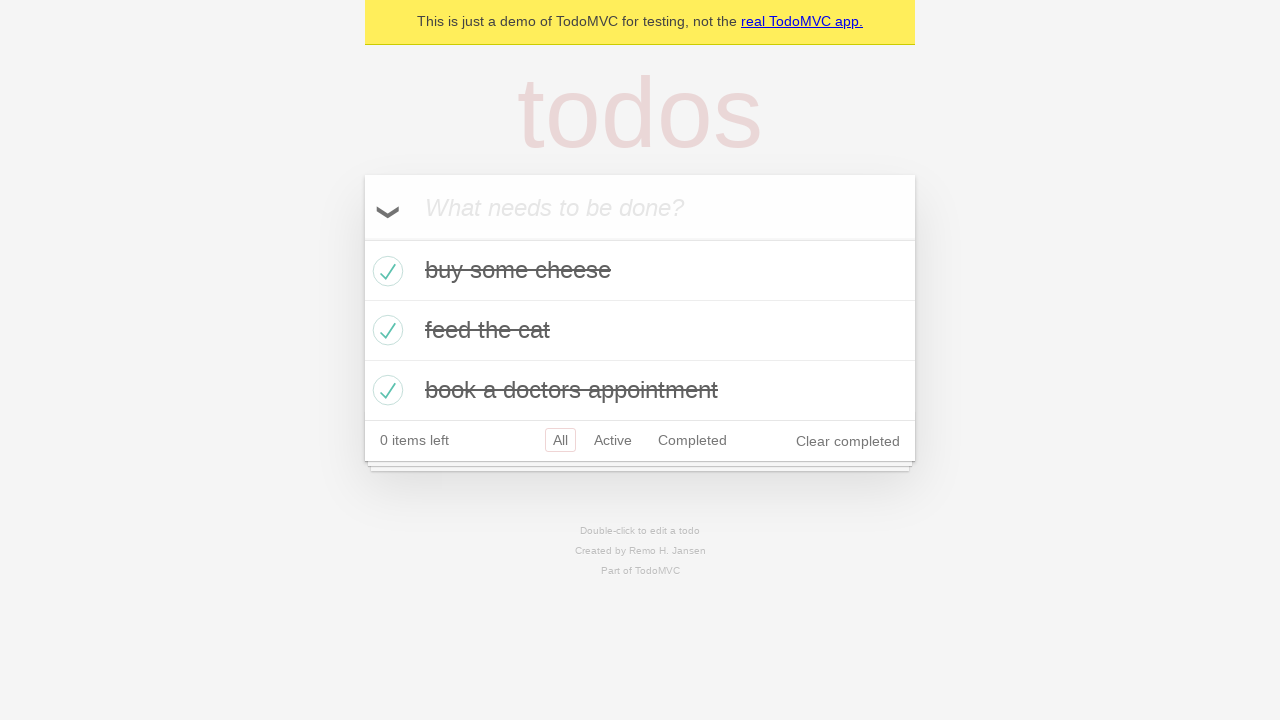

Waited for completed todo items to be visible
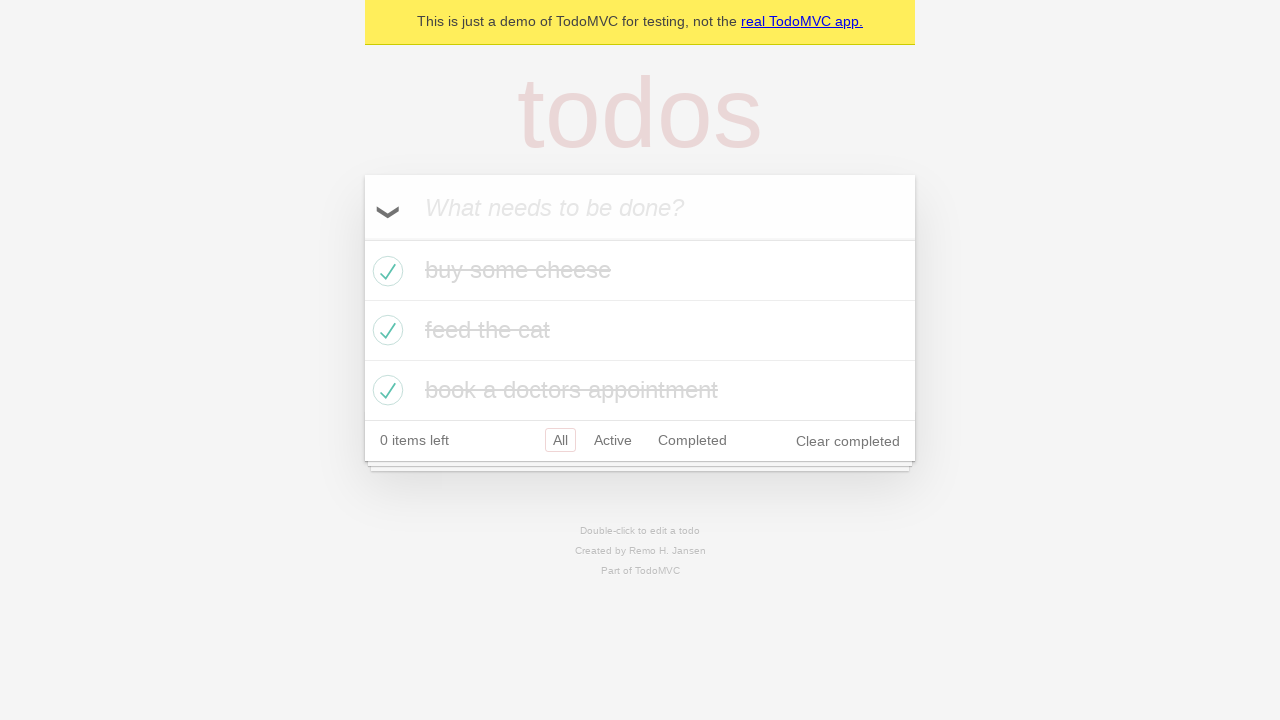

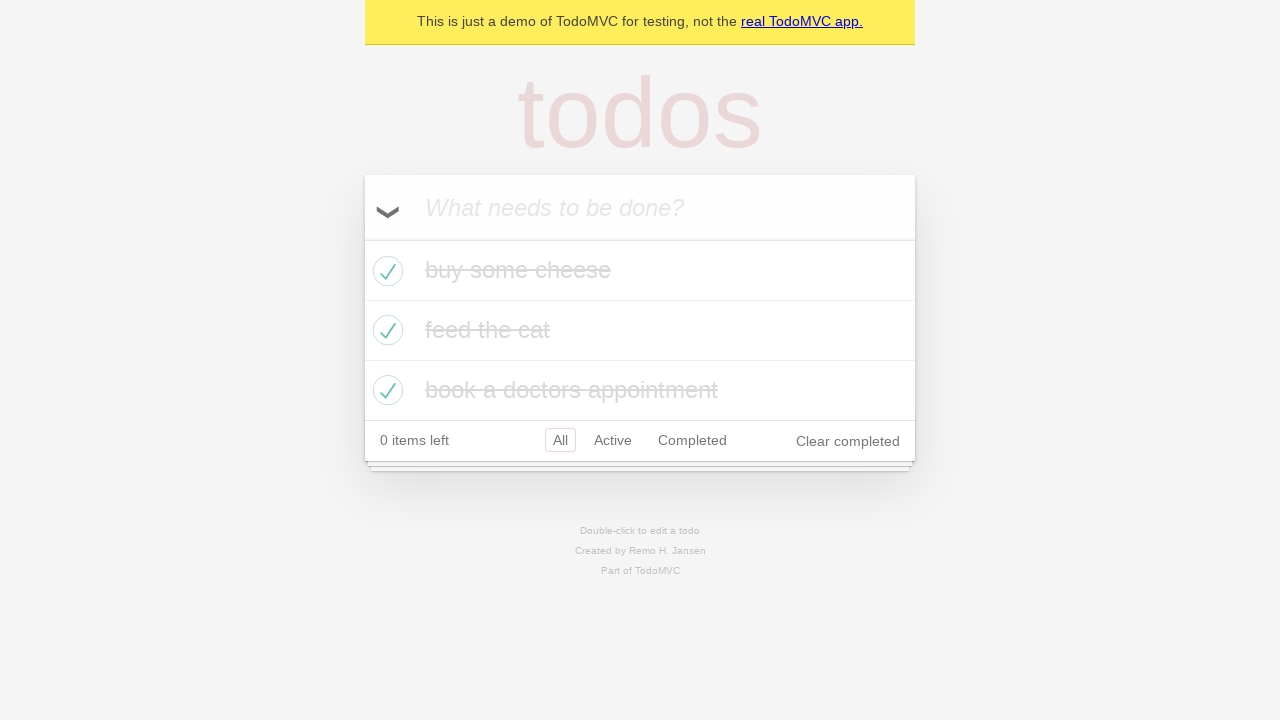